Tests tab navigation by clicking a button that opens a new tab, switching to it, reading content, closing it, and switching back to the parent tab

Starting URL: https://demoqa.com/browser-windows

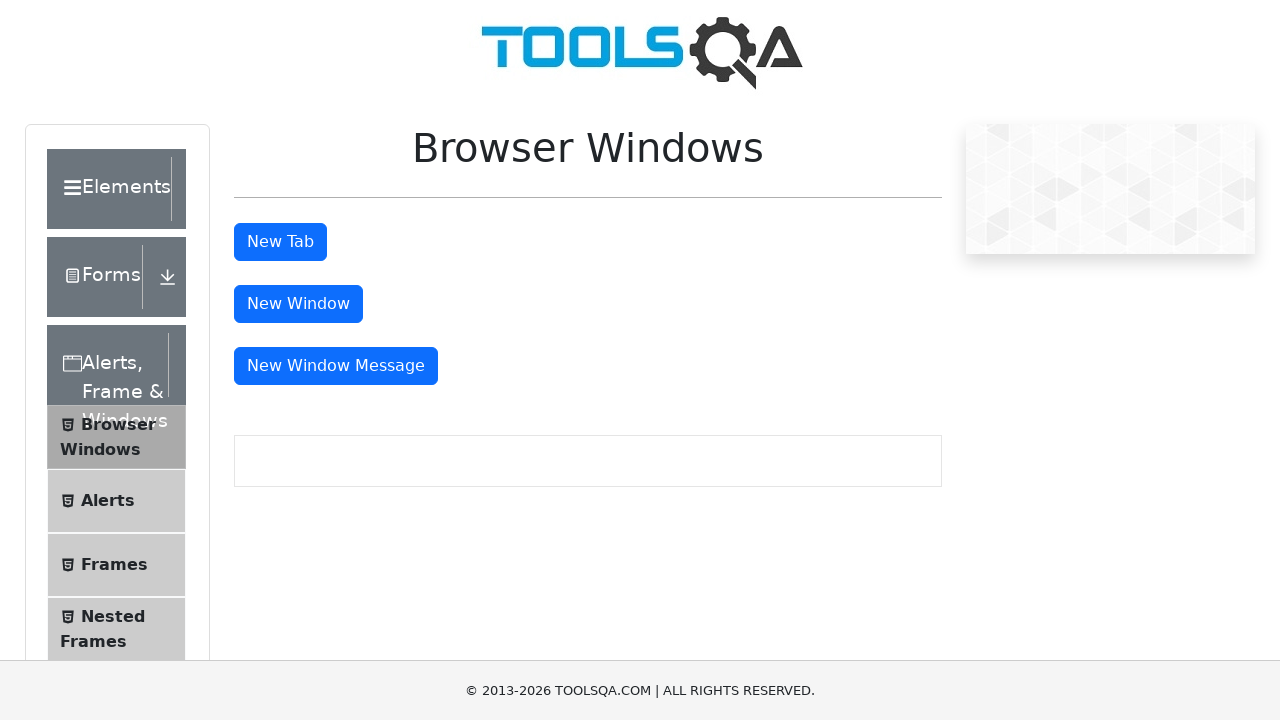

Set viewport size to 1920x1080
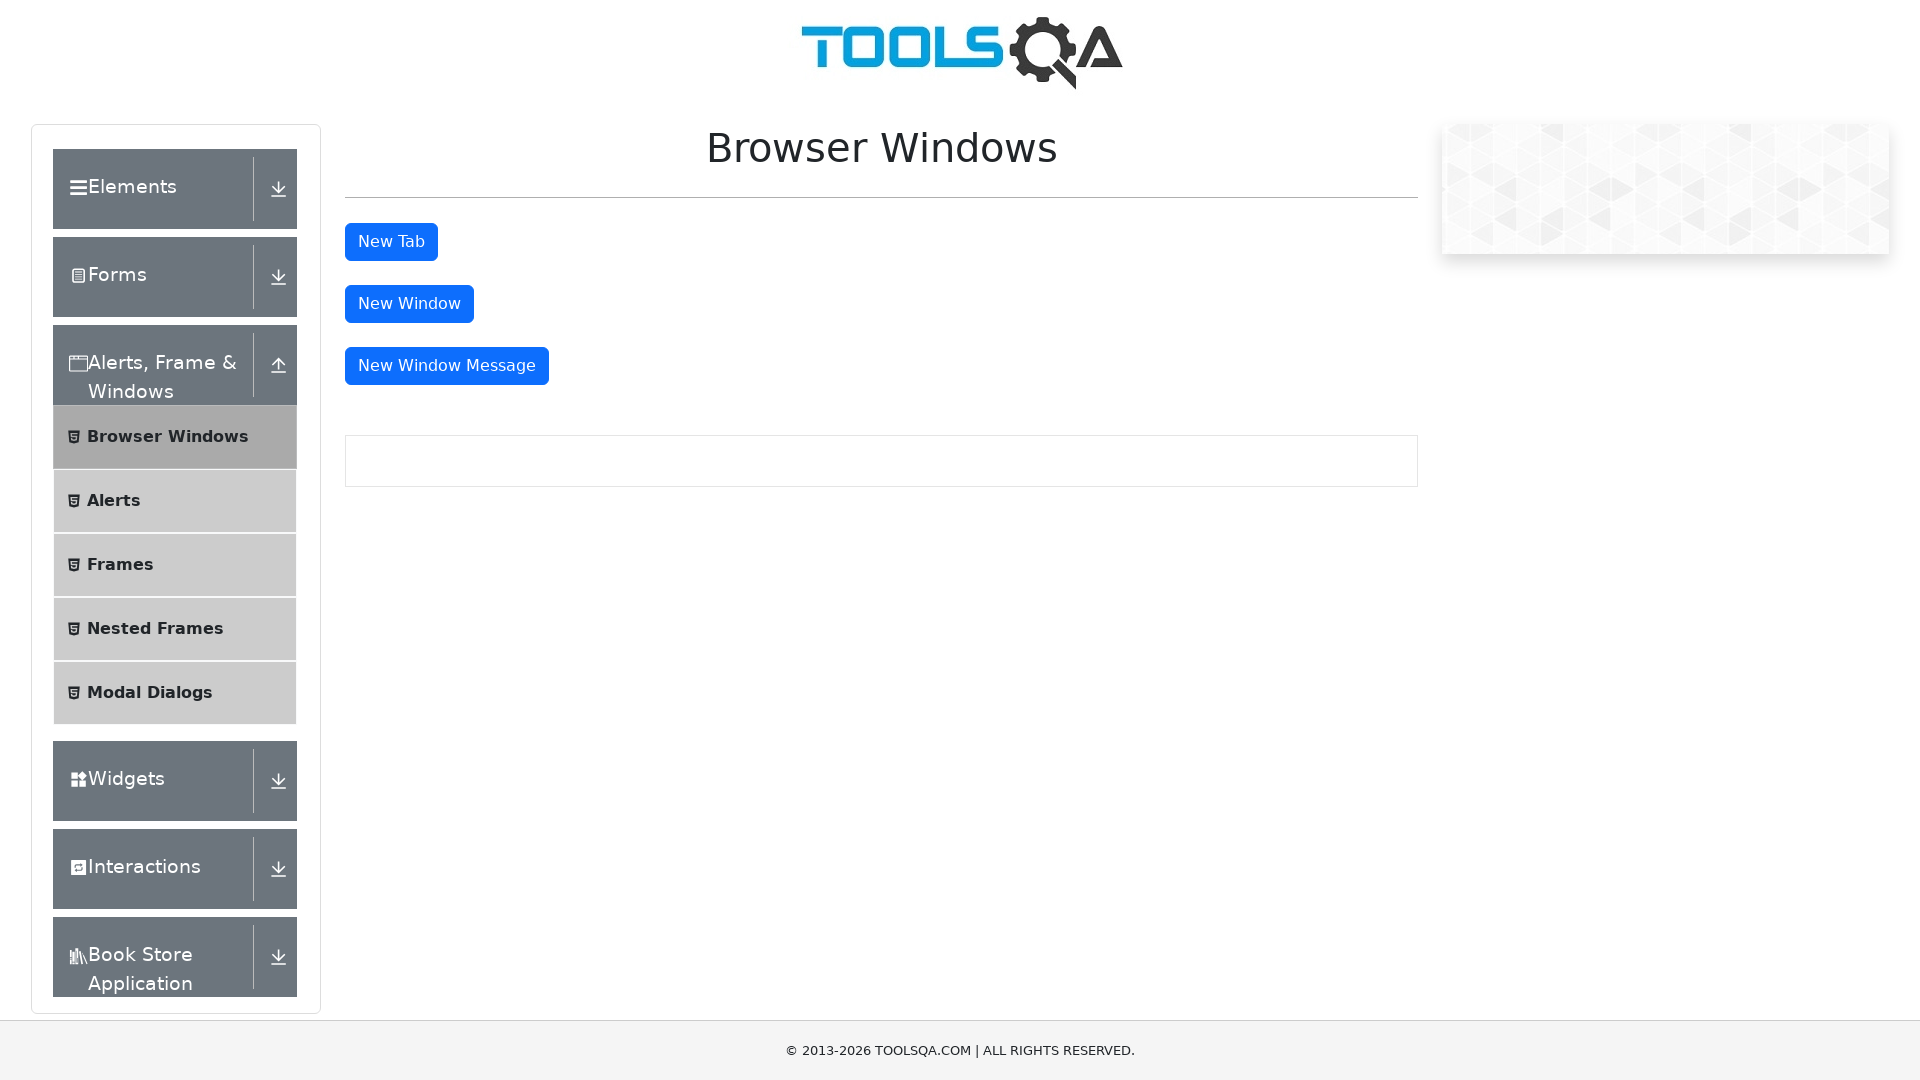

Clicked tab button to open new tab at (391, 242) on xpath=//button[@id='tabButton']
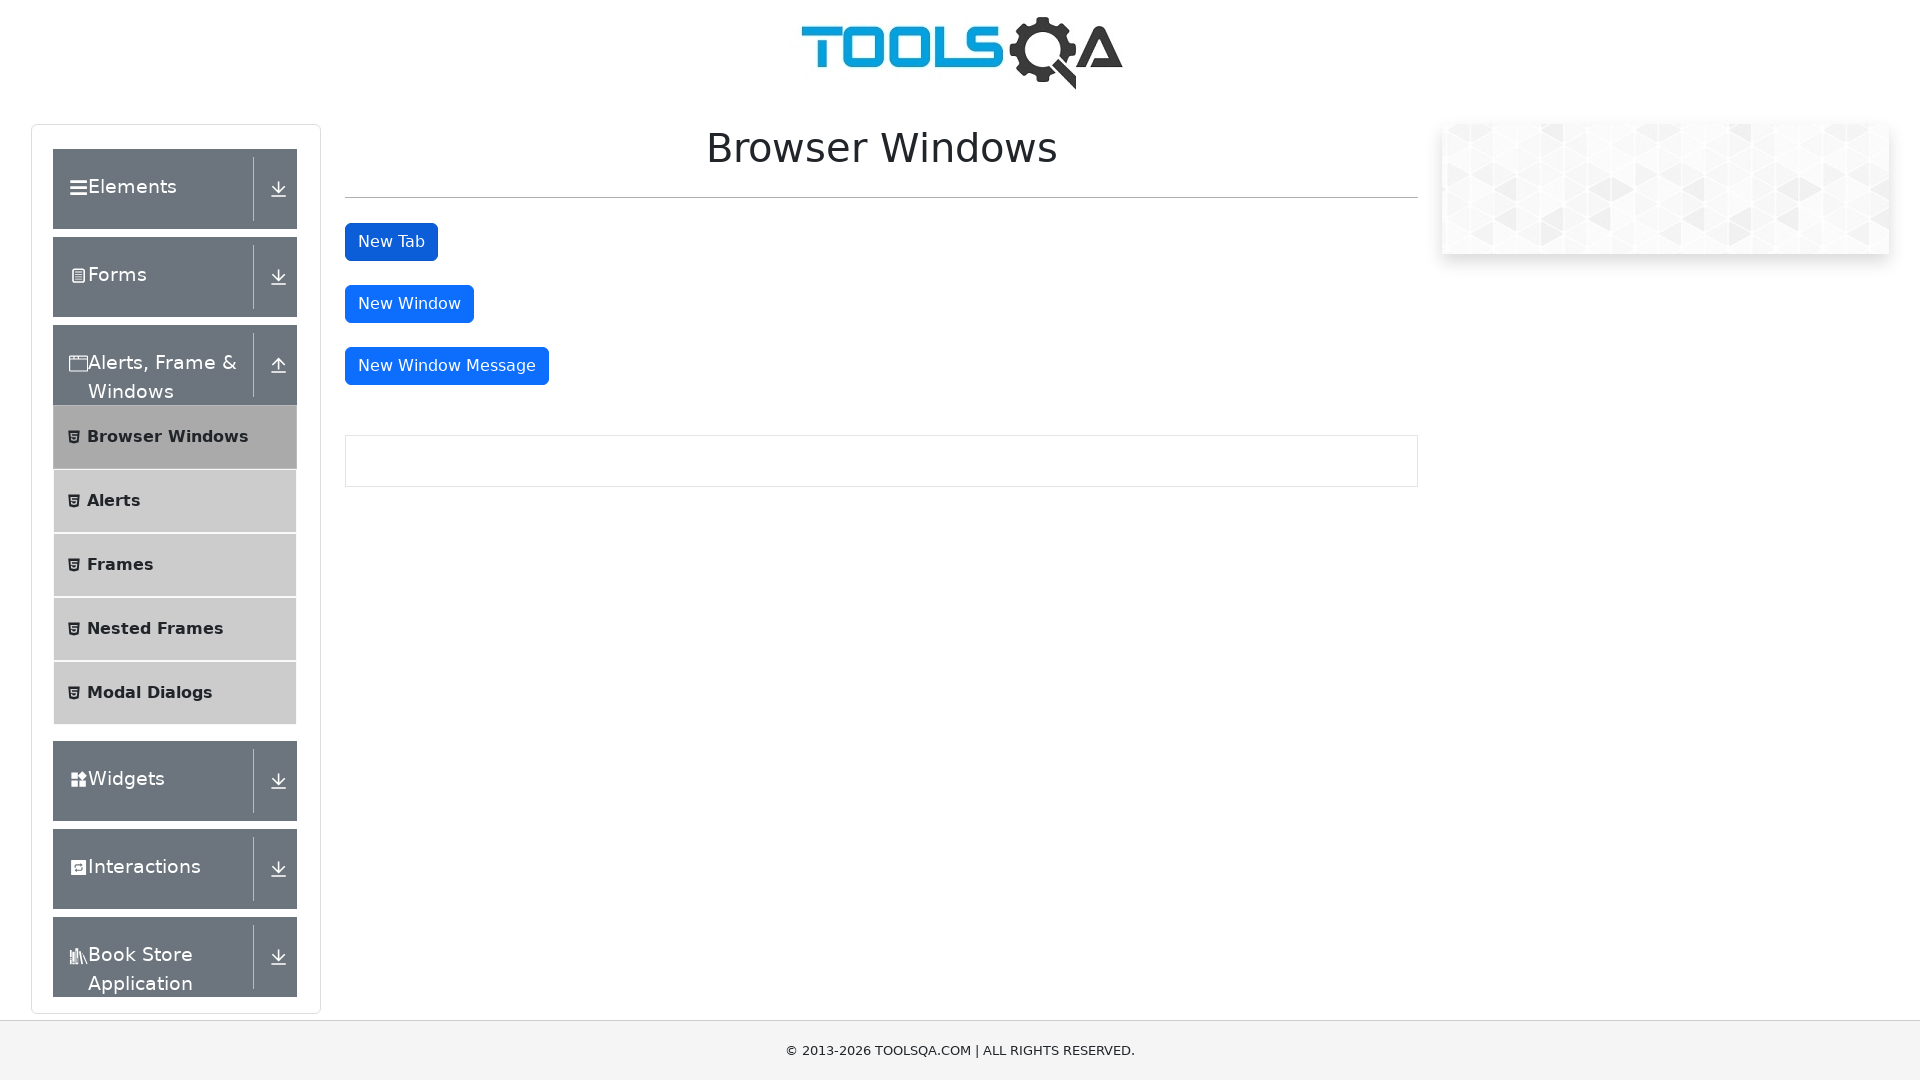

New tab opened and captured
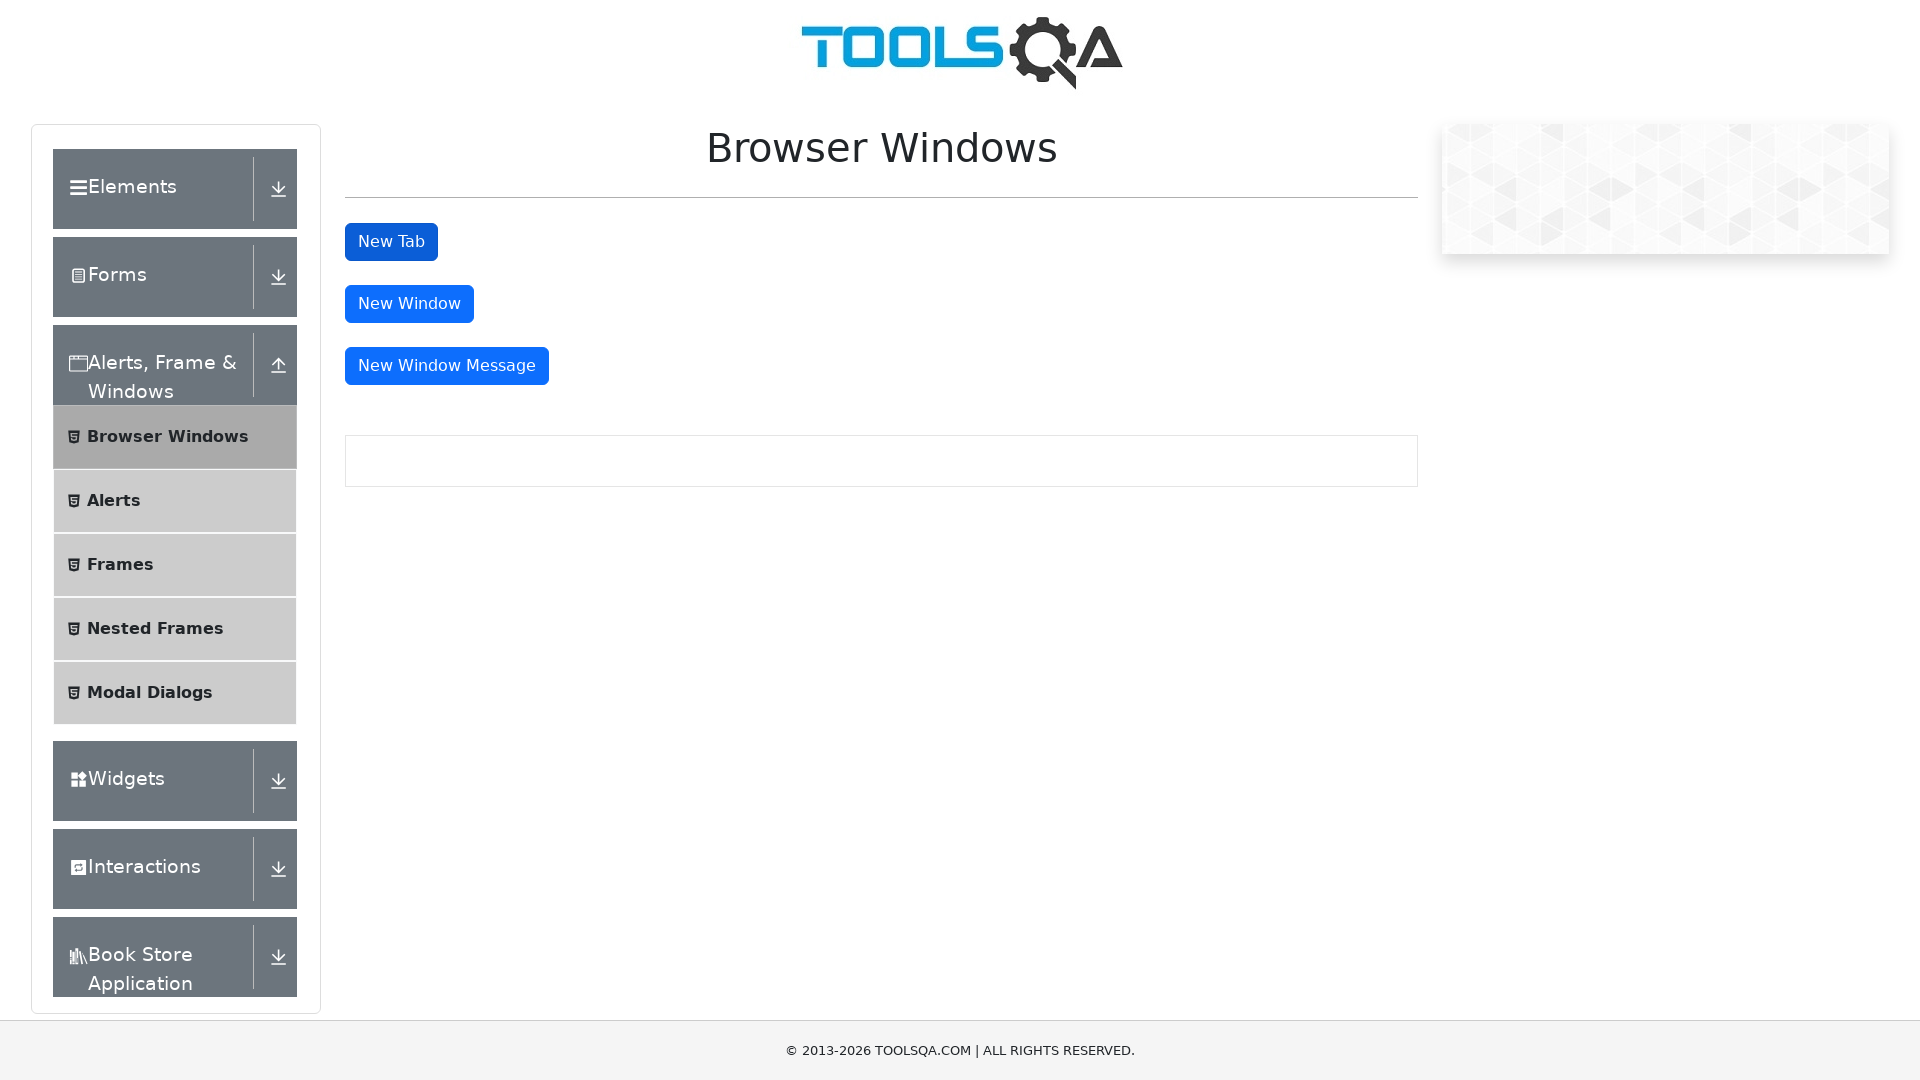

New tab page fully loaded
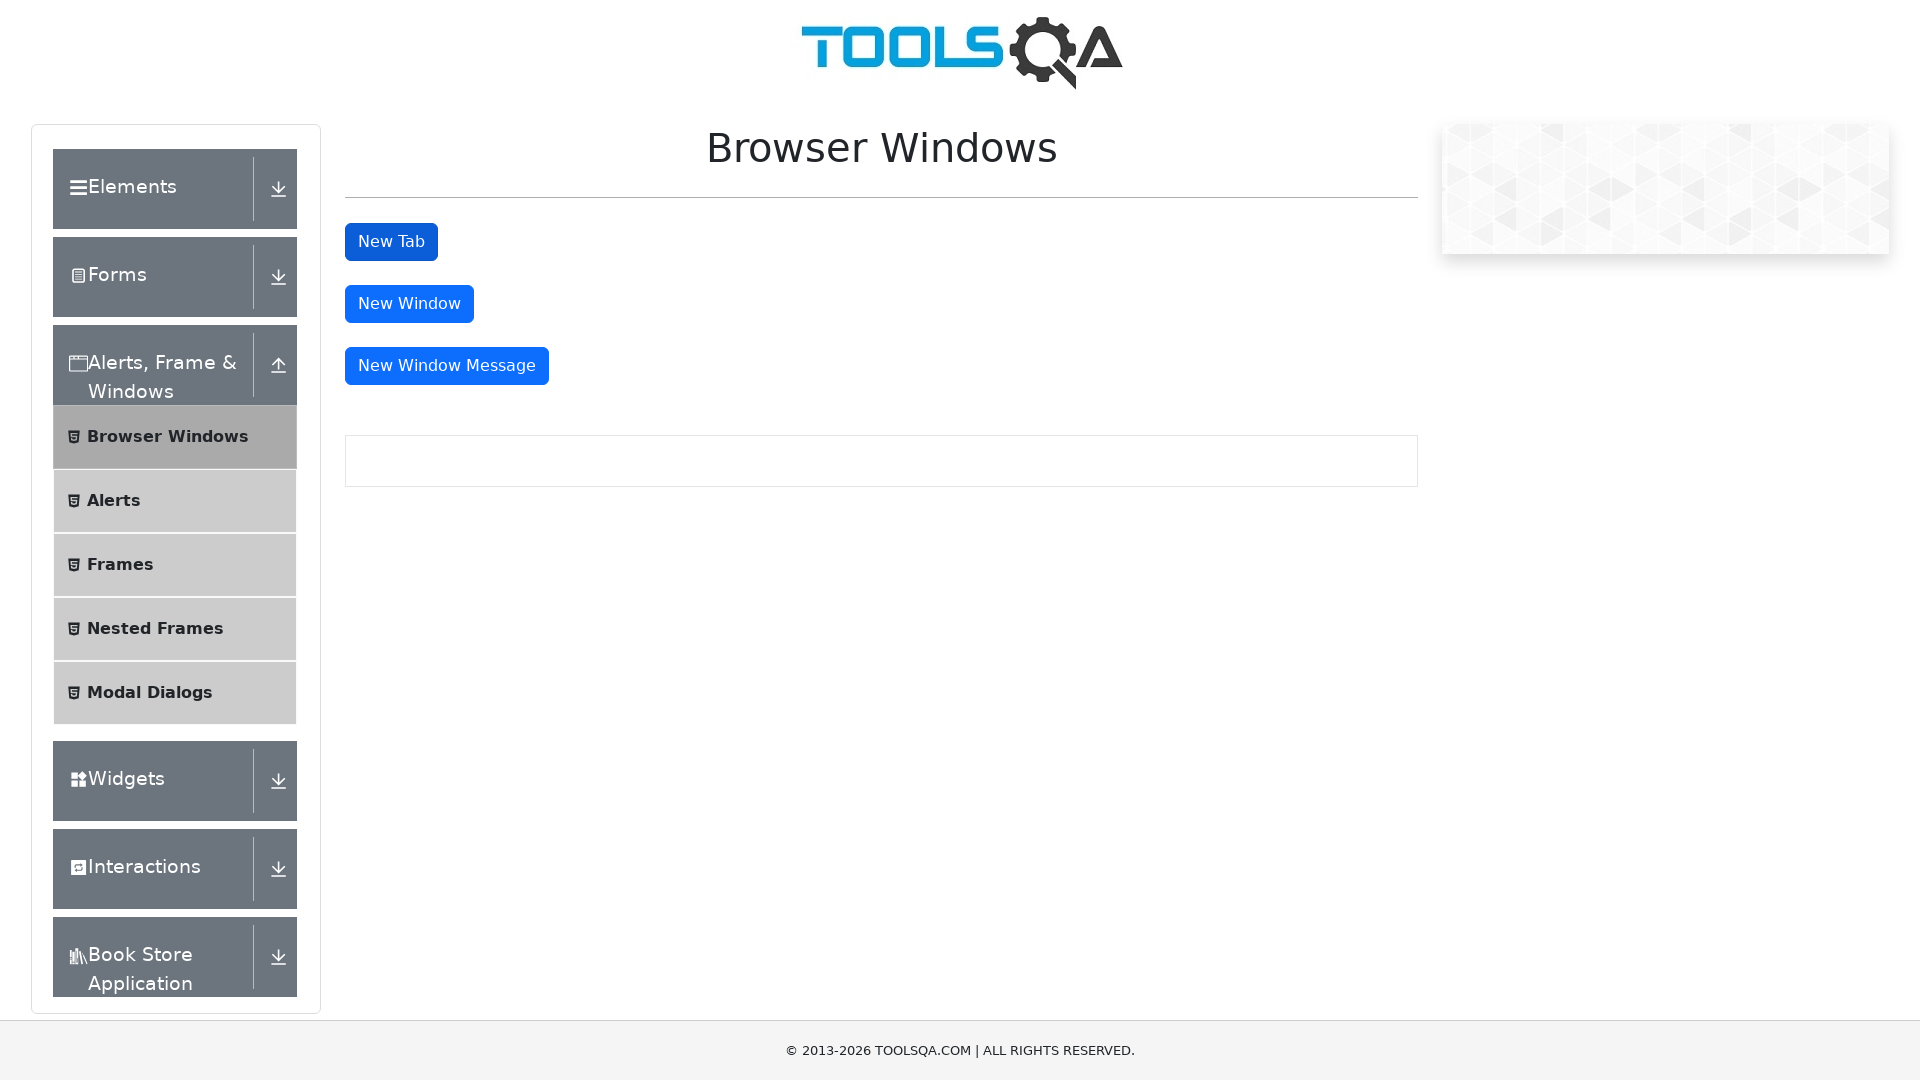

Located heading element in new tab
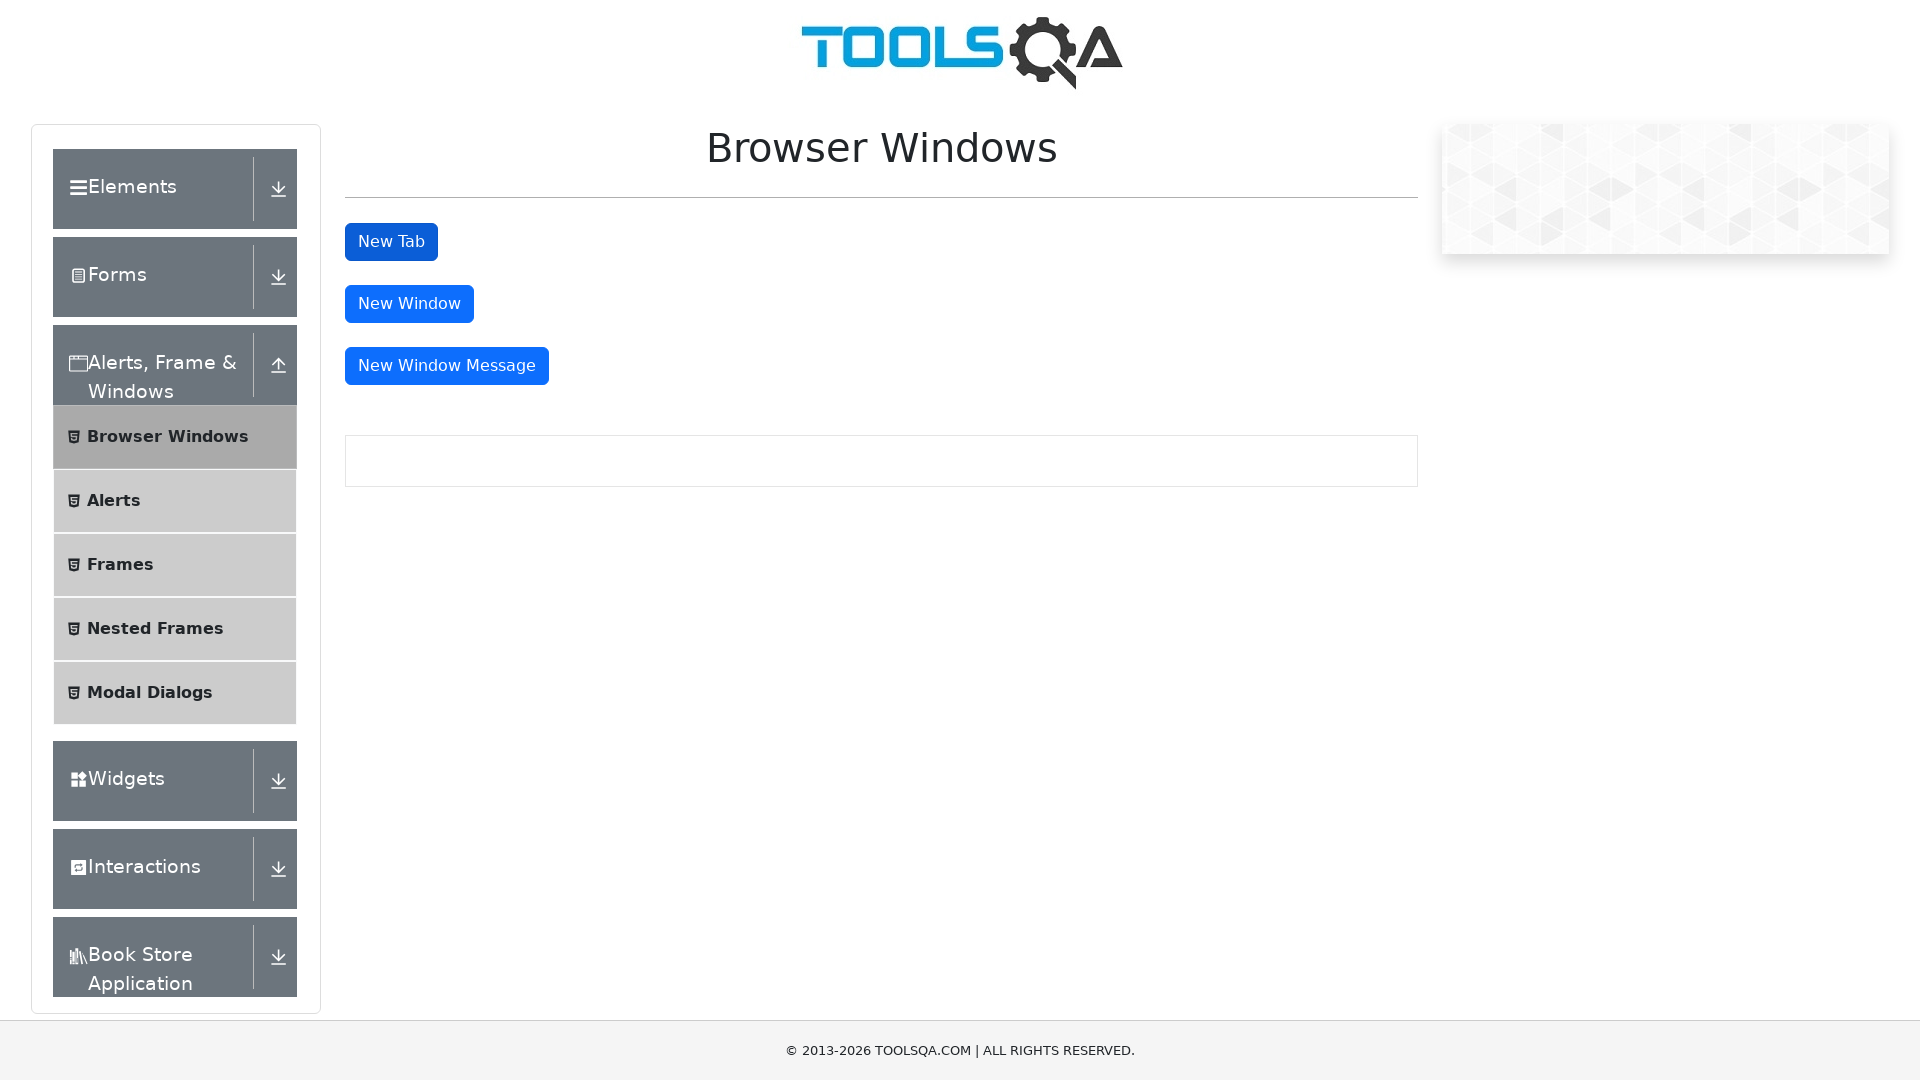

Read heading text from new tab: This is a sample page
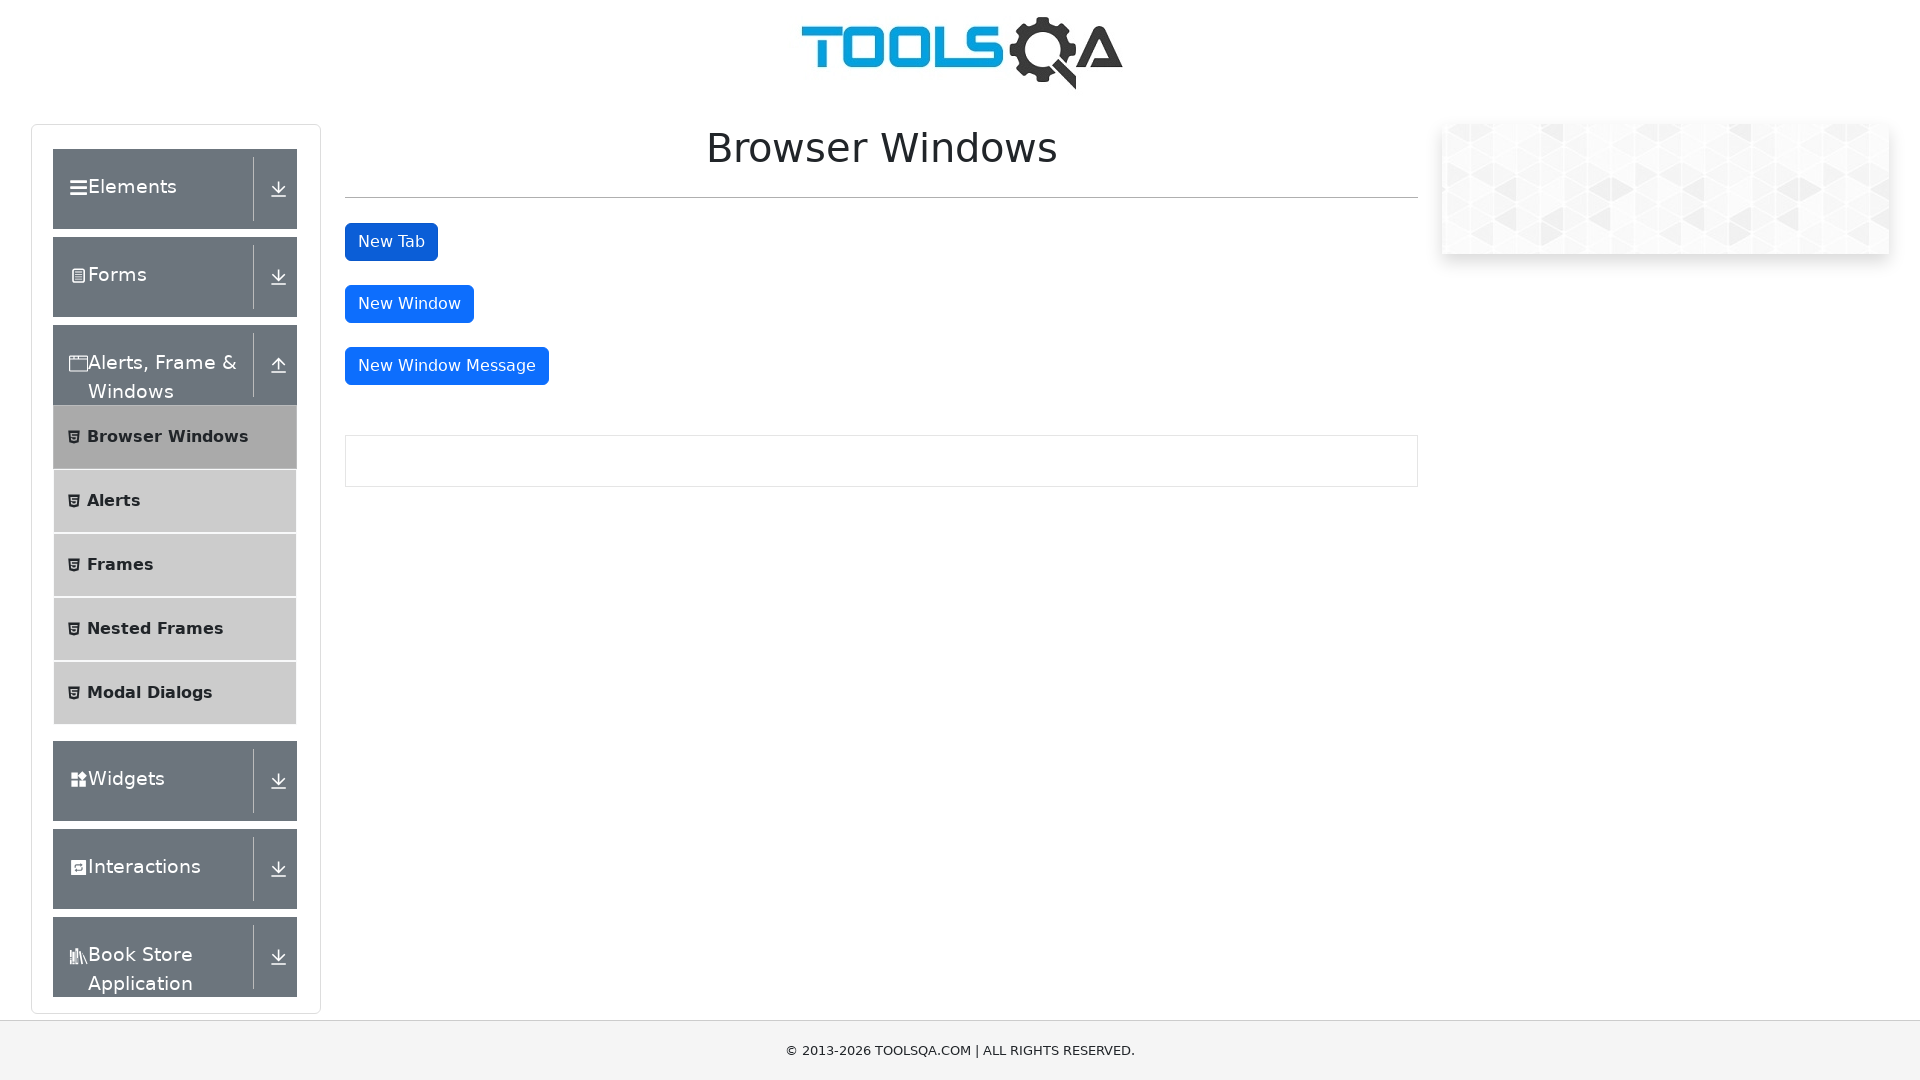

Closed new tab
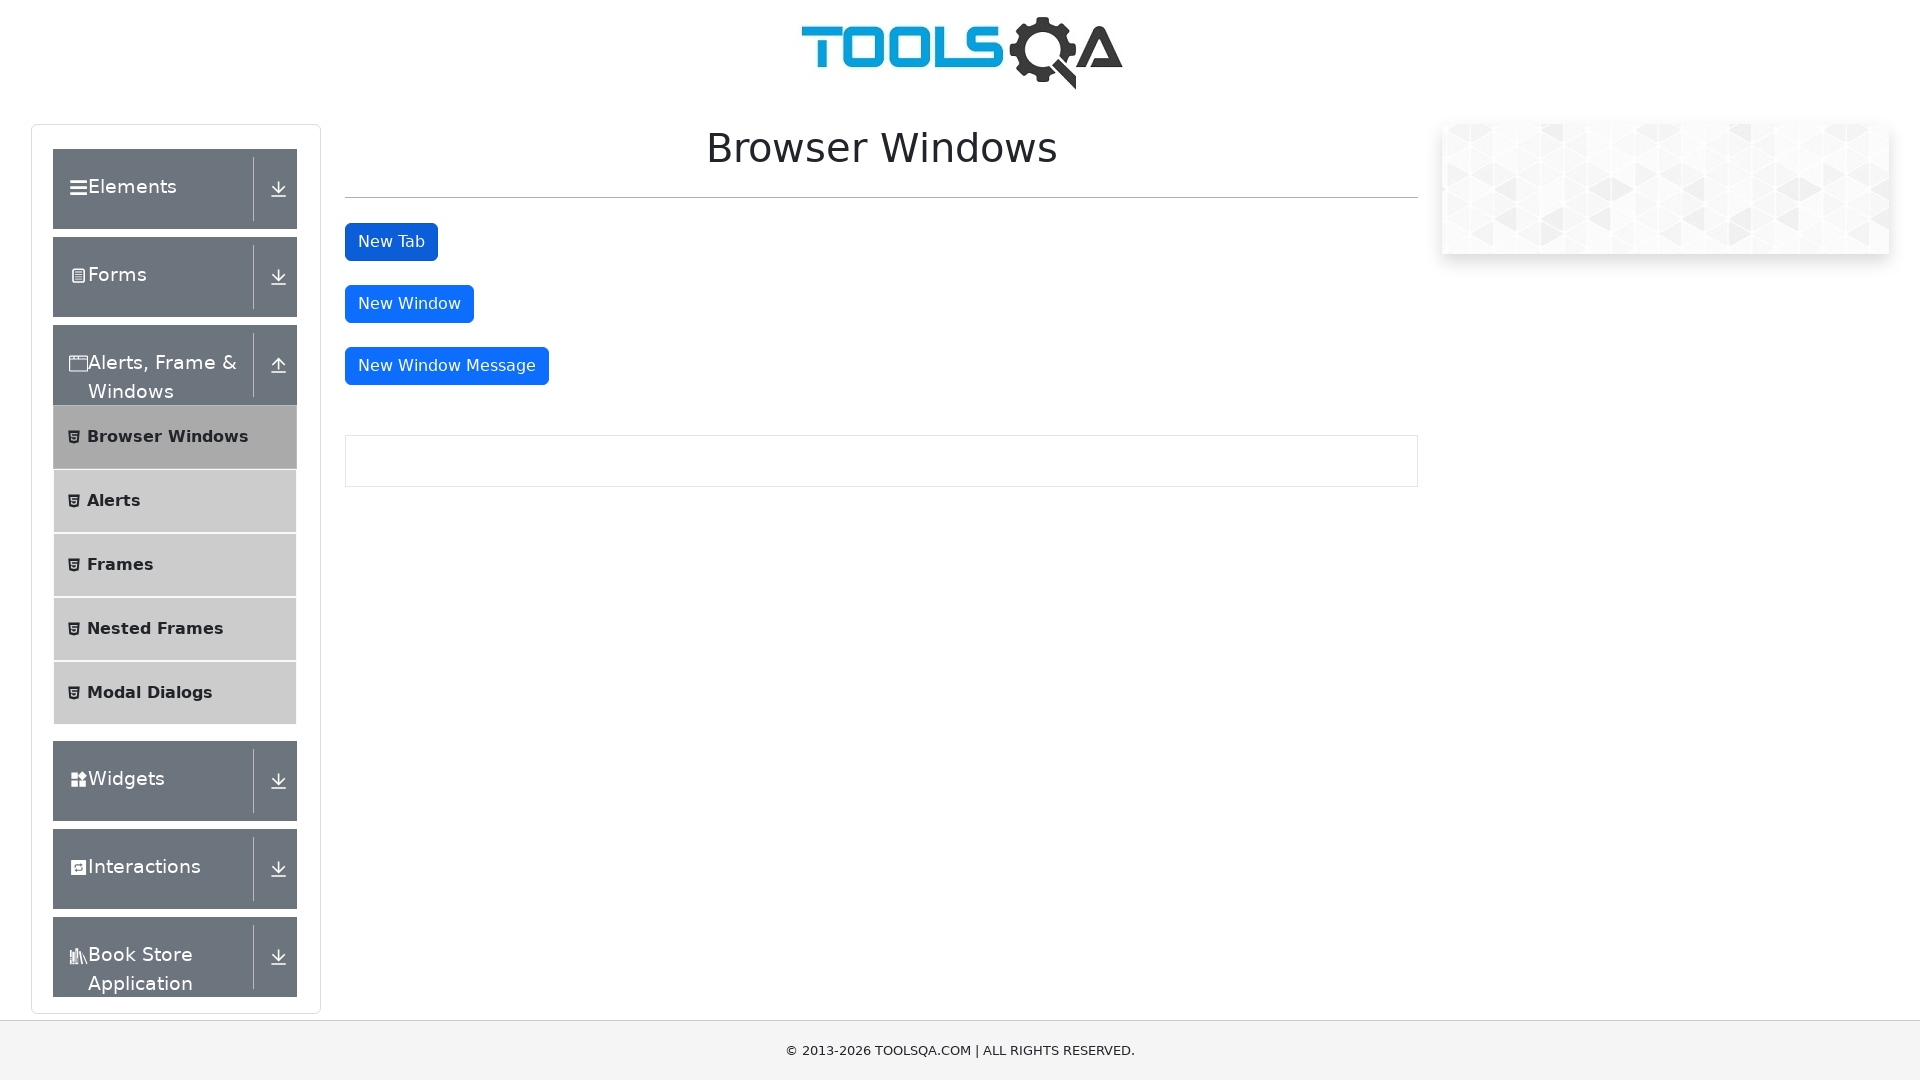

Switched back to parent tab
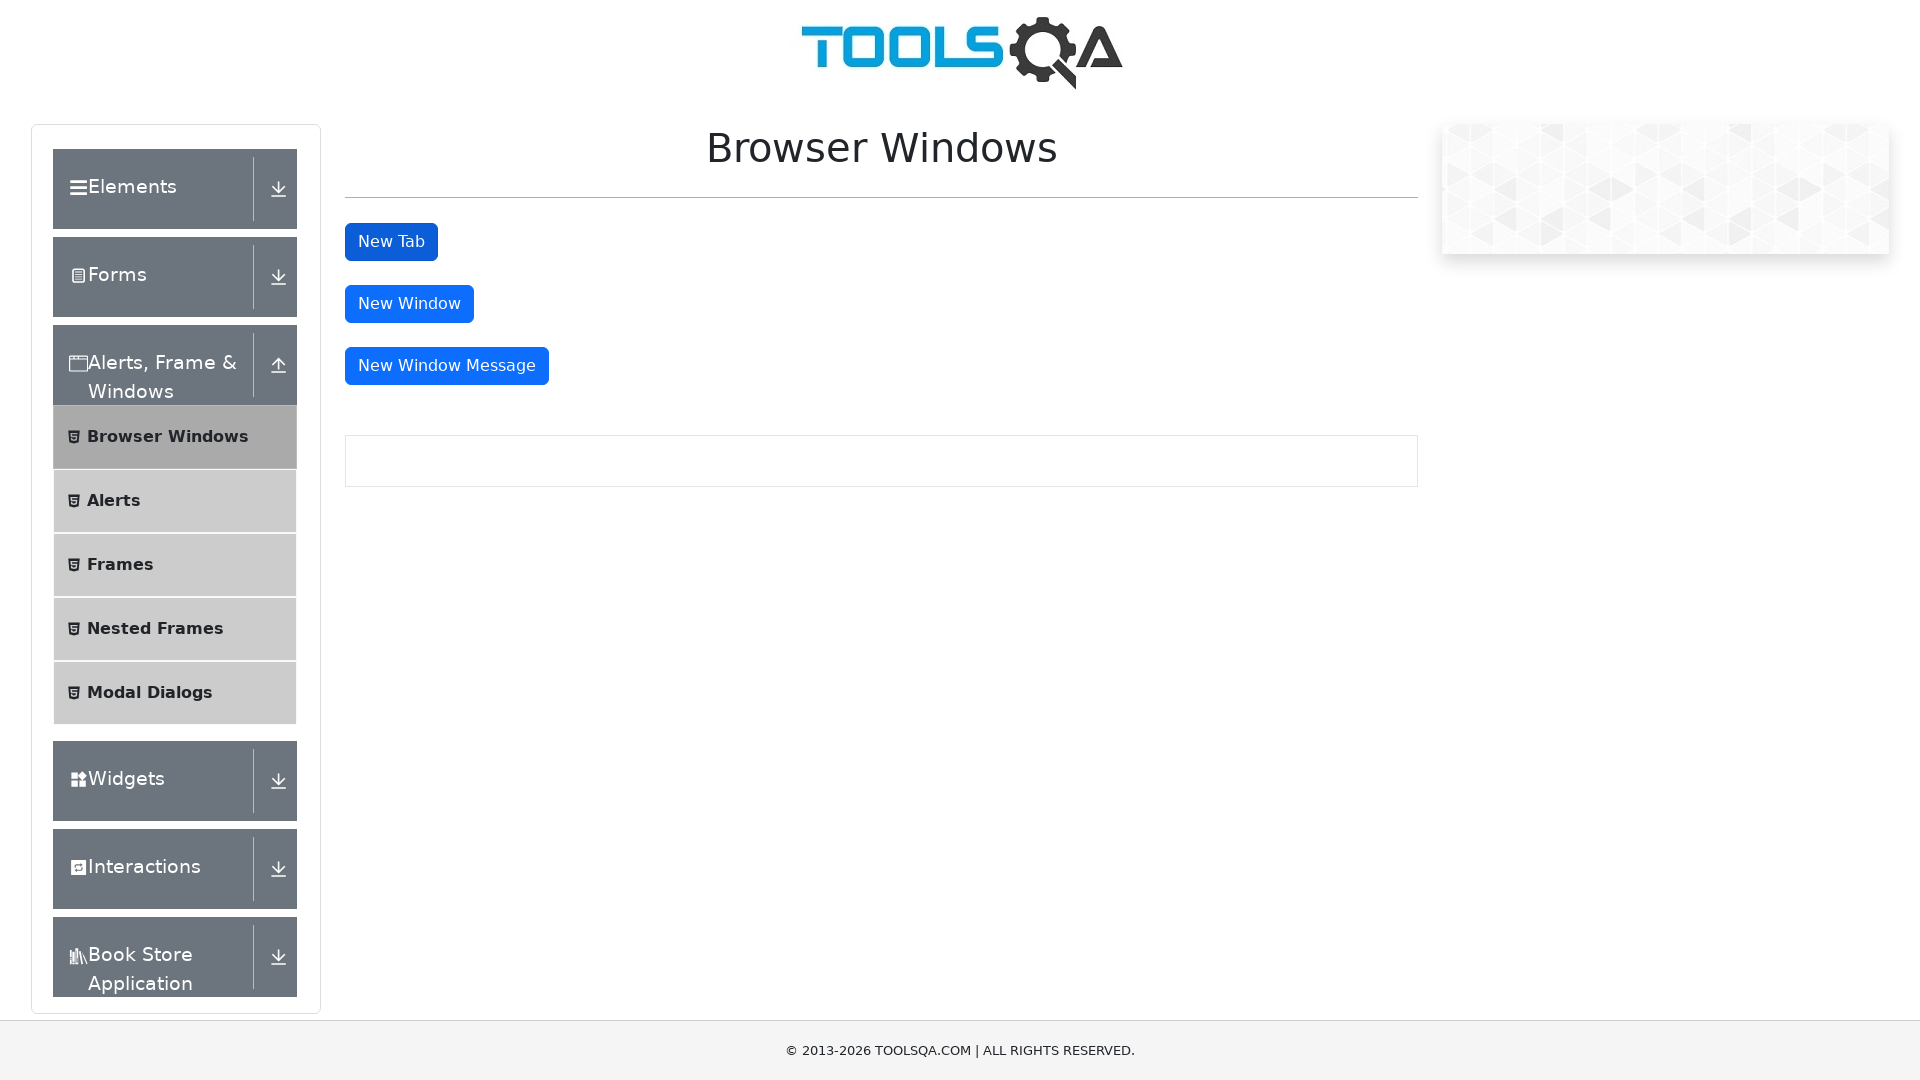

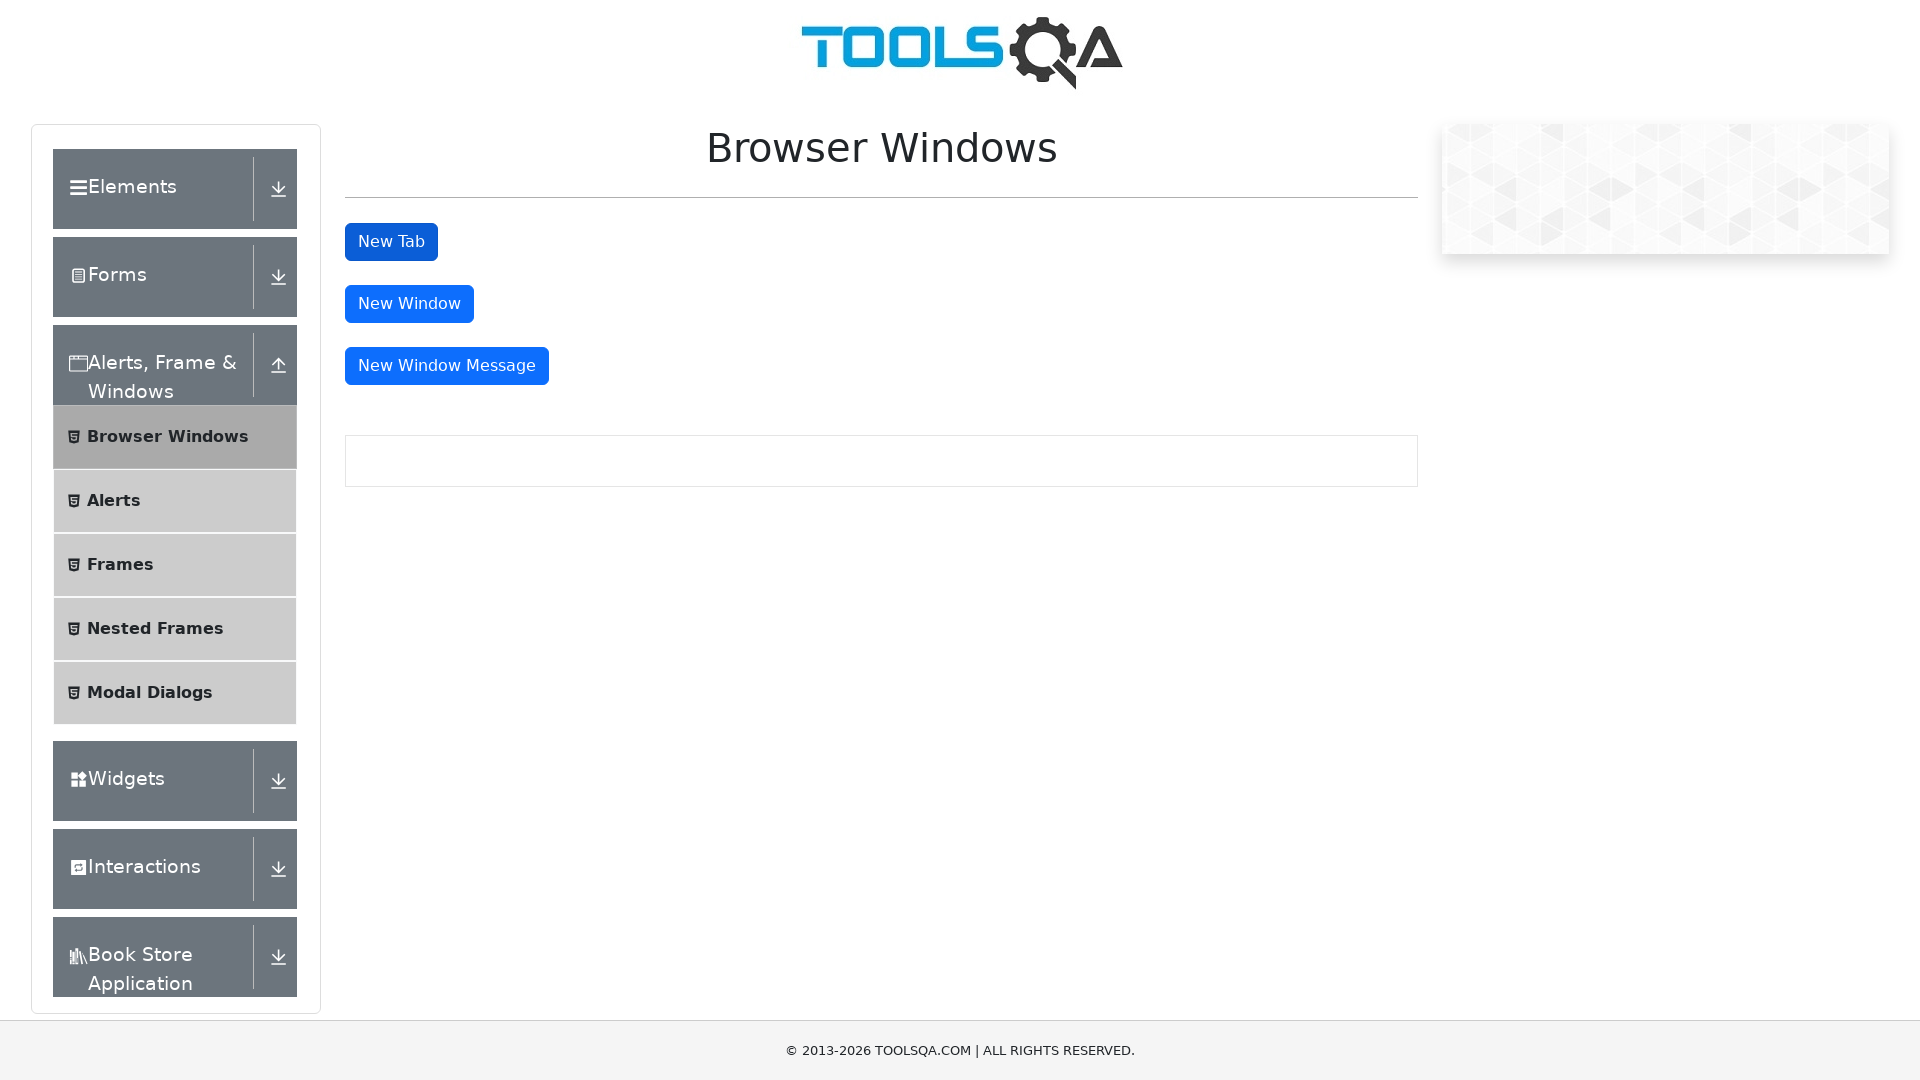